Tests clicking on a footer element on a GitHub repository page

Starting URL: https://github.com/qa-guru/qa_guru_14_10

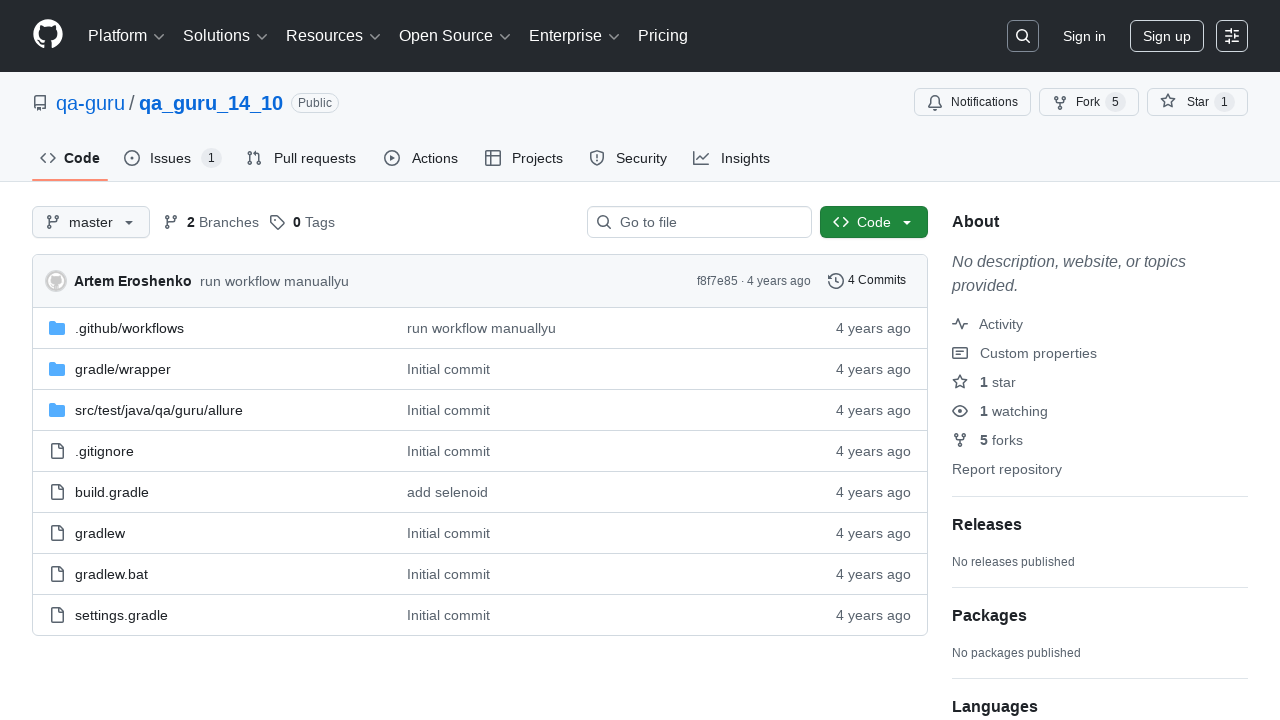

Navigated to GitHub repository page at https://github.com/qa-guru/qa_guru_14_10
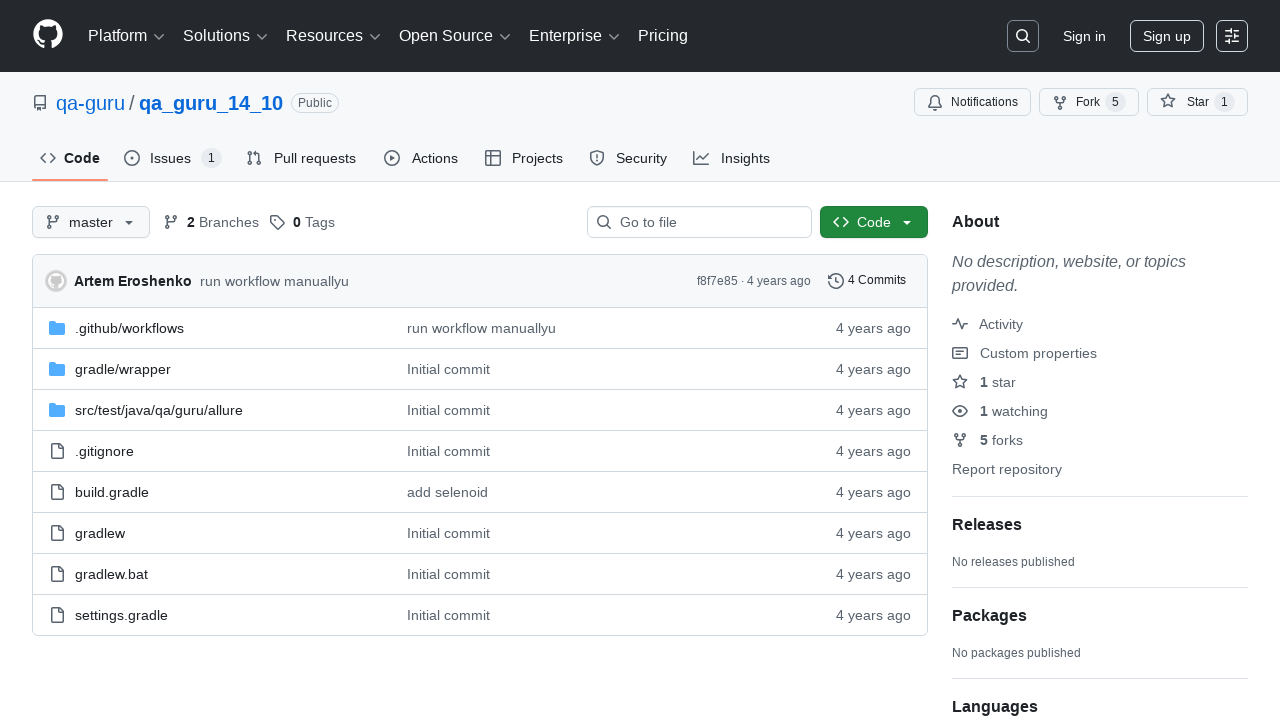

Clicked on footer div element at (640, 667) on footer div
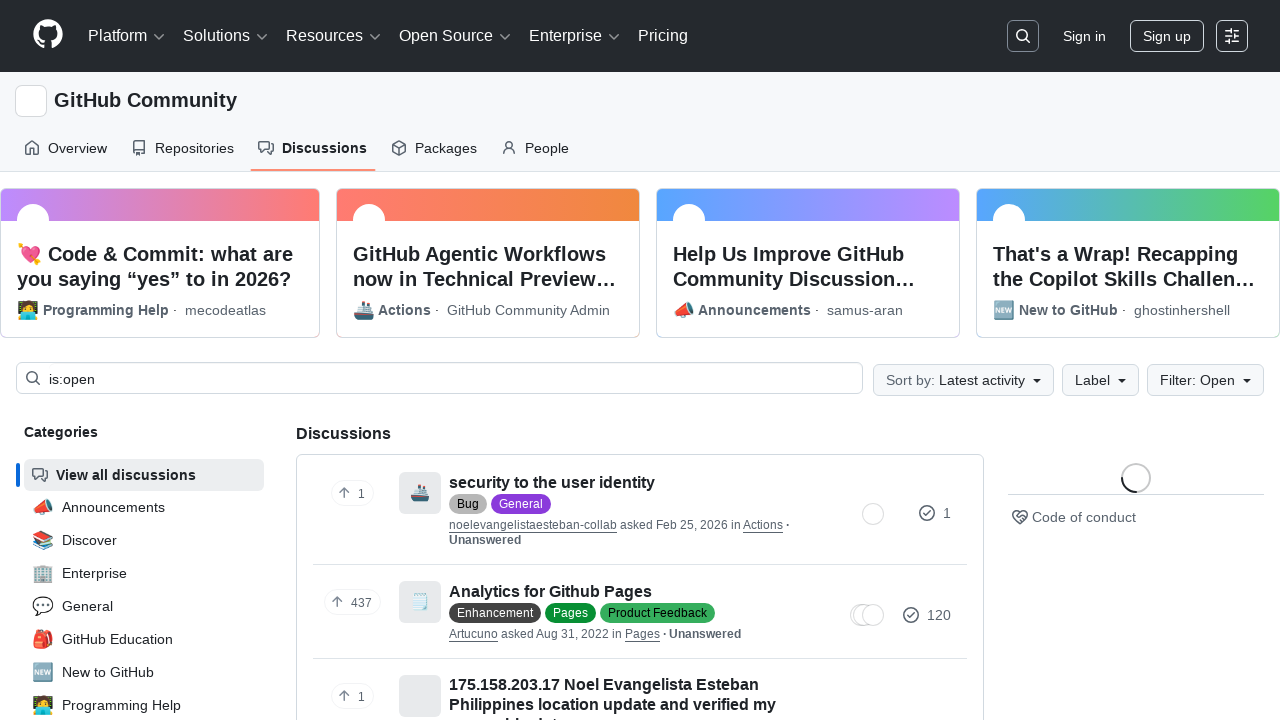

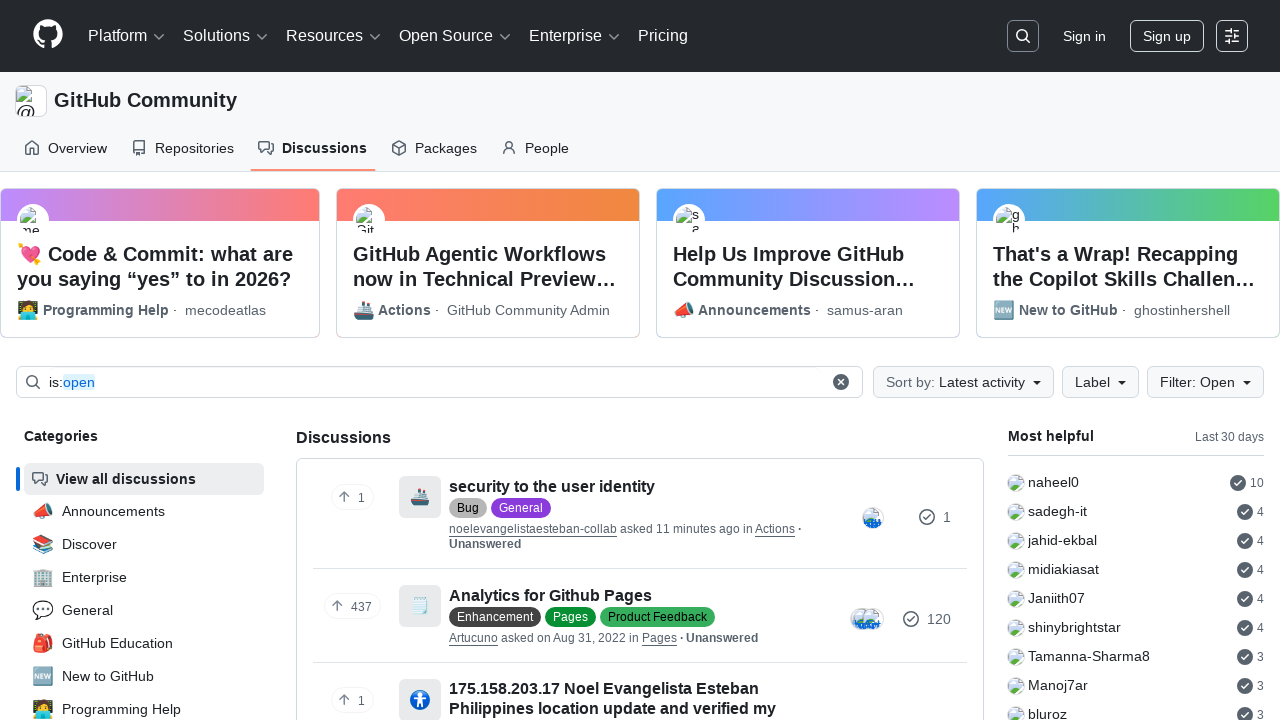